Tests navigation on the Polymer Shop demo site by clicking the "Shop Now" link which is nested within shadow DOM elements to navigate to the product listing.

Starting URL: https://shop.polymer-project.org/

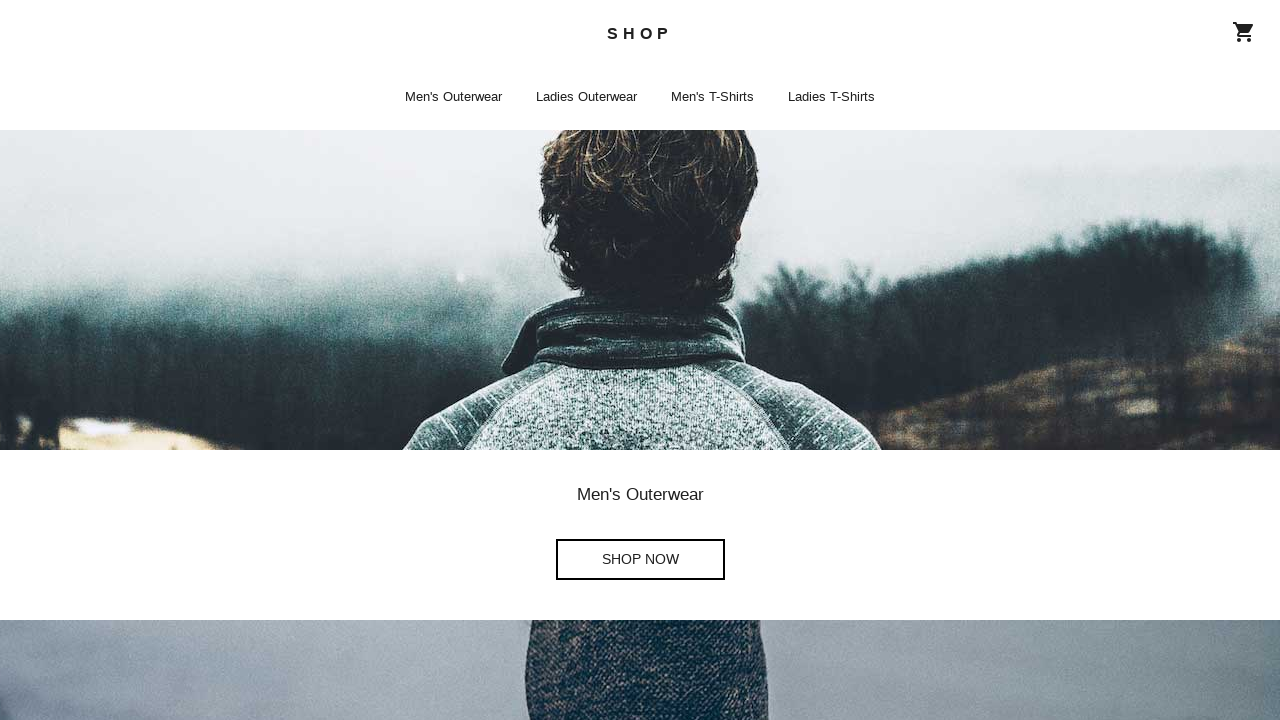

Located 'Shop Now' link nested within shadow DOM elements
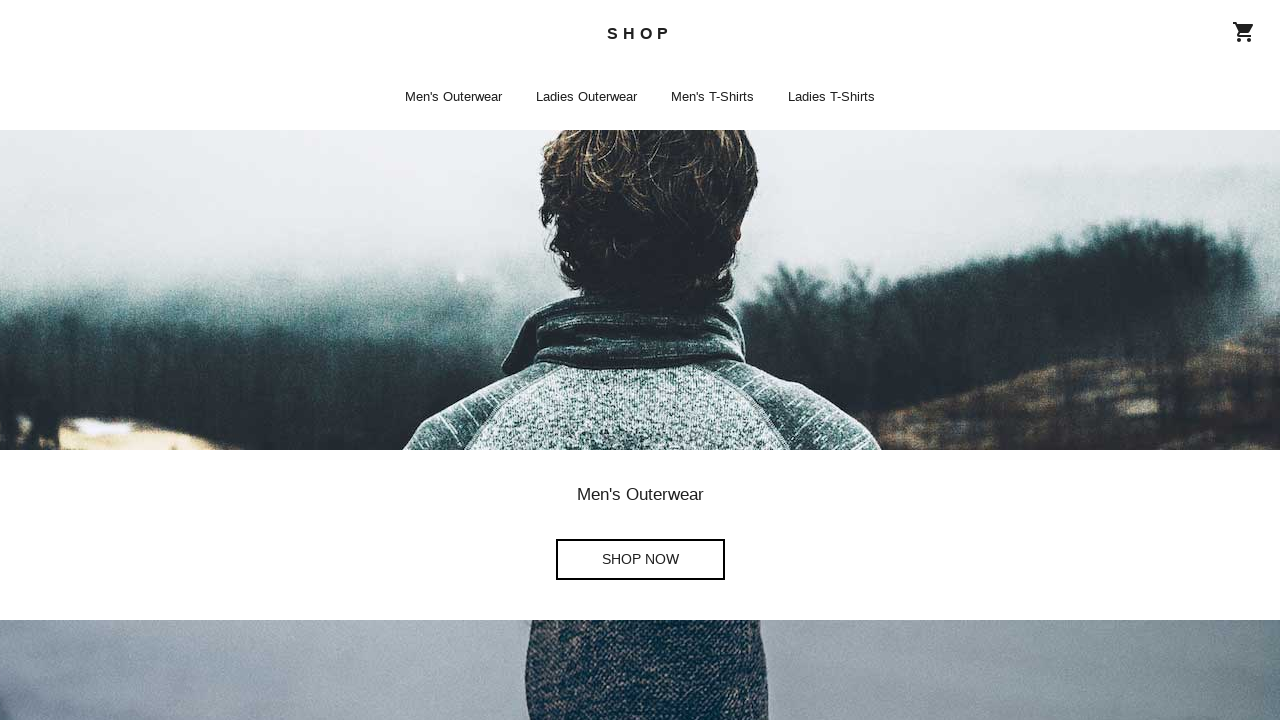

Clicked 'Shop Now' link to navigate to product listing
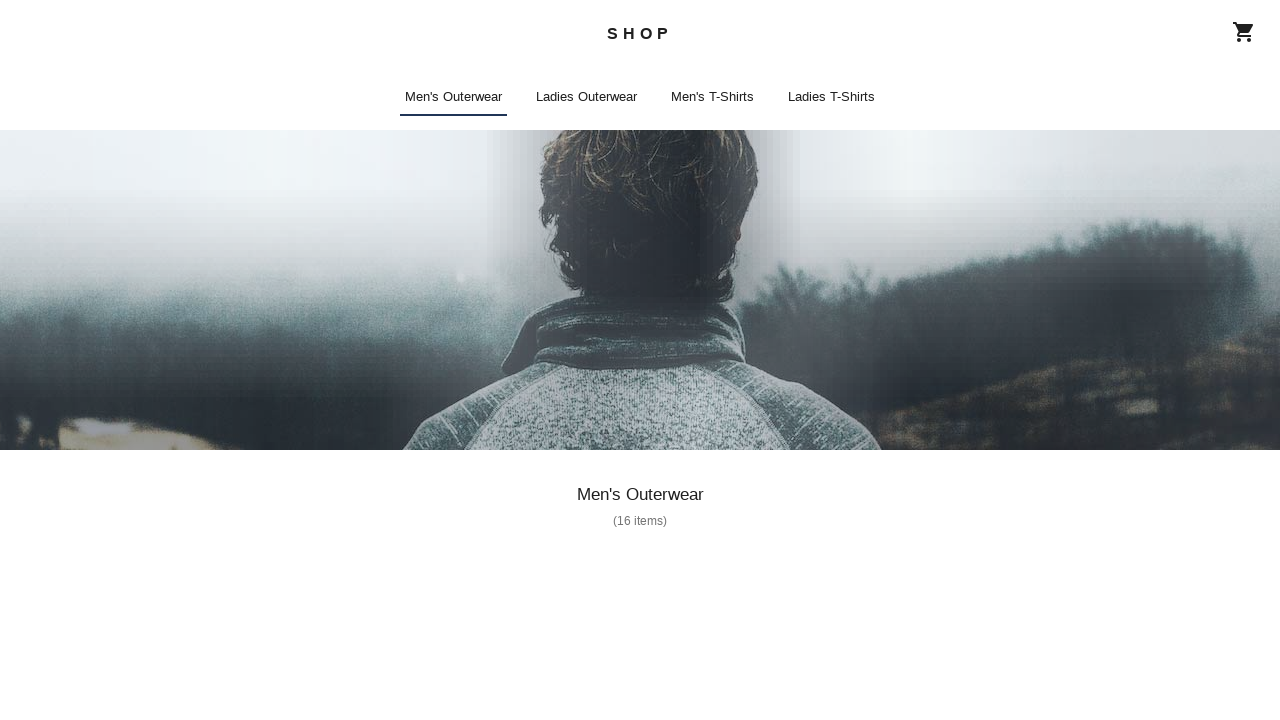

Navigation completed and page fully loaded
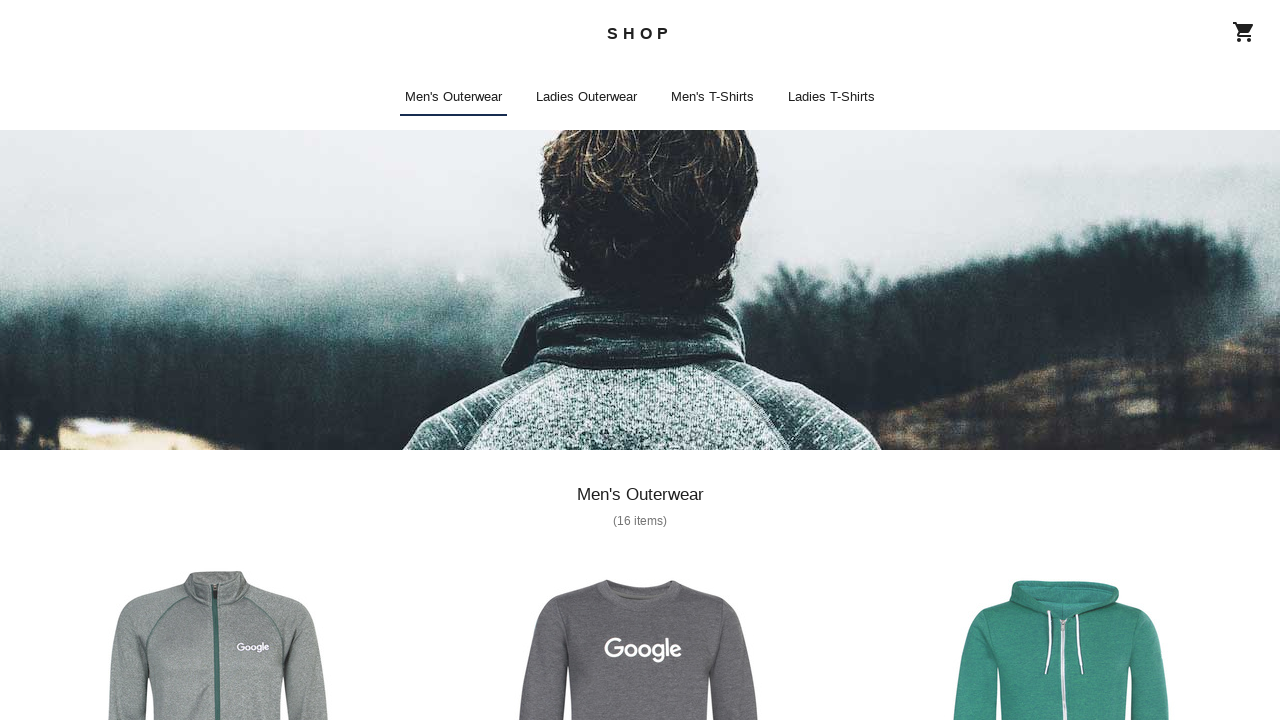

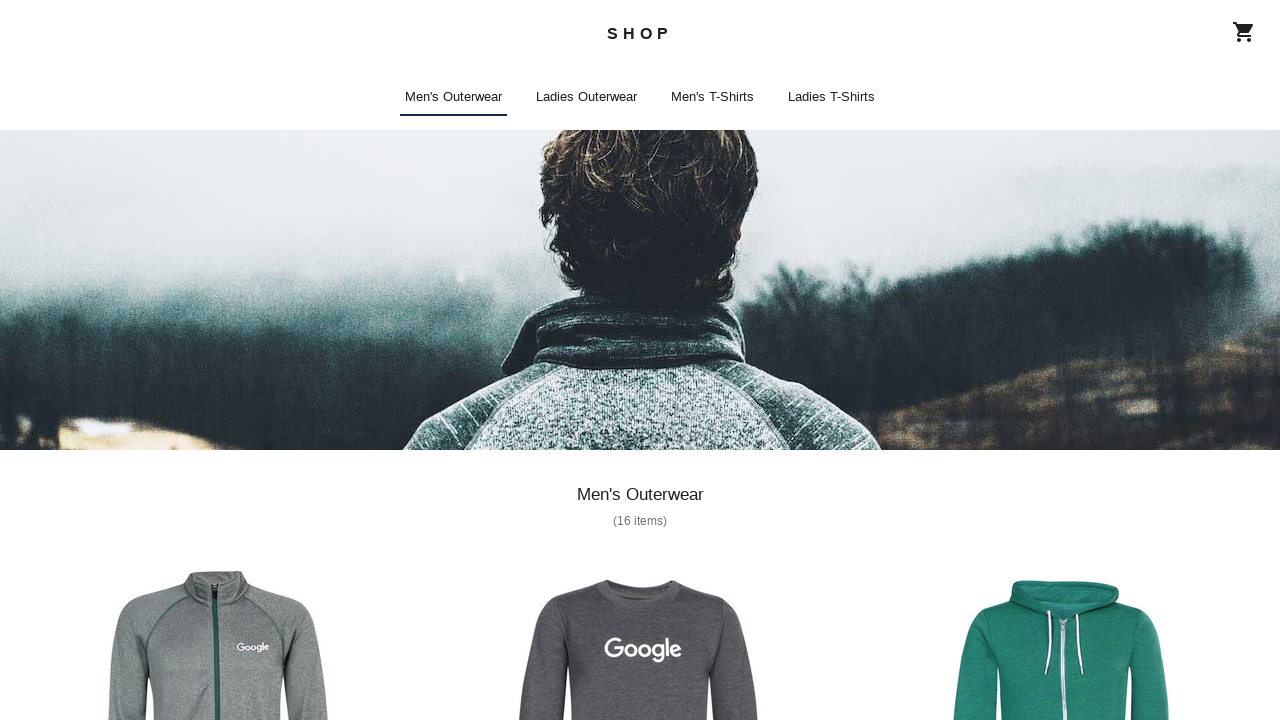